Tests flight origin and destination selection from dropdown lists

Starting URL: https://rahulshettyacademy.com/dropdownsPractise

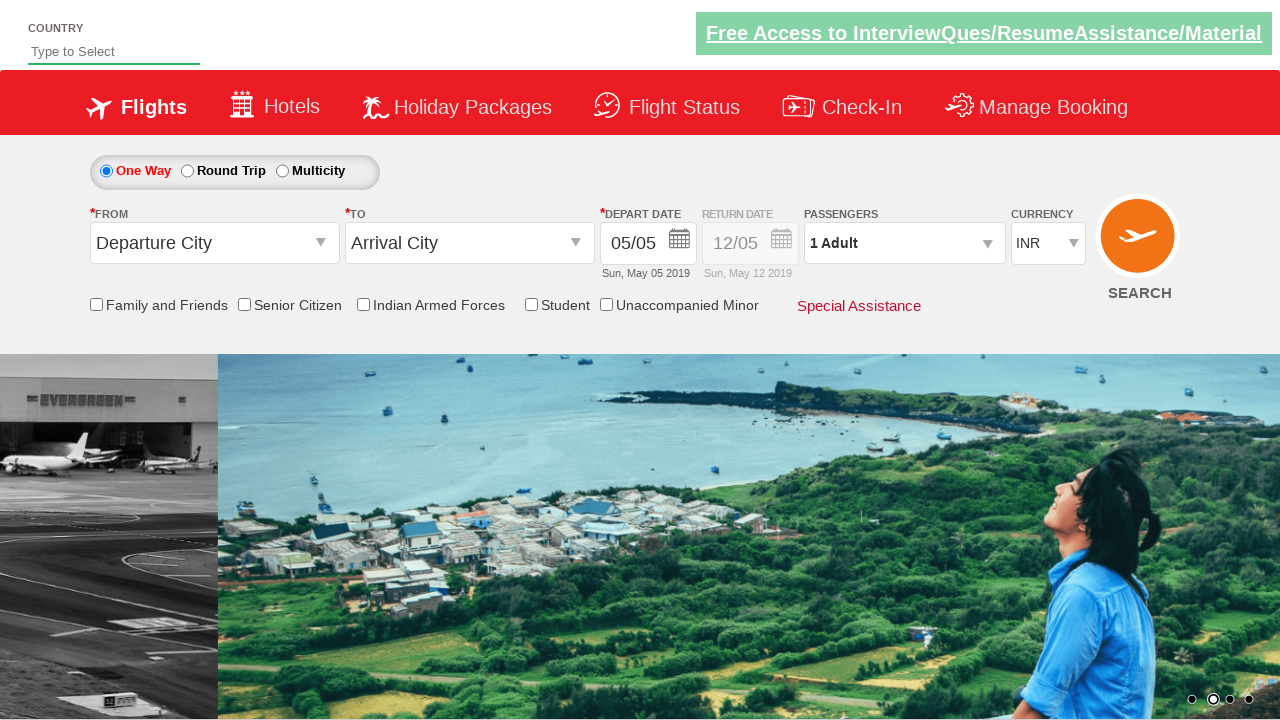

Clicked on origin station dropdown at (323, 244) on #ctl00_mainContent_ddl_originStation1_CTXTaction
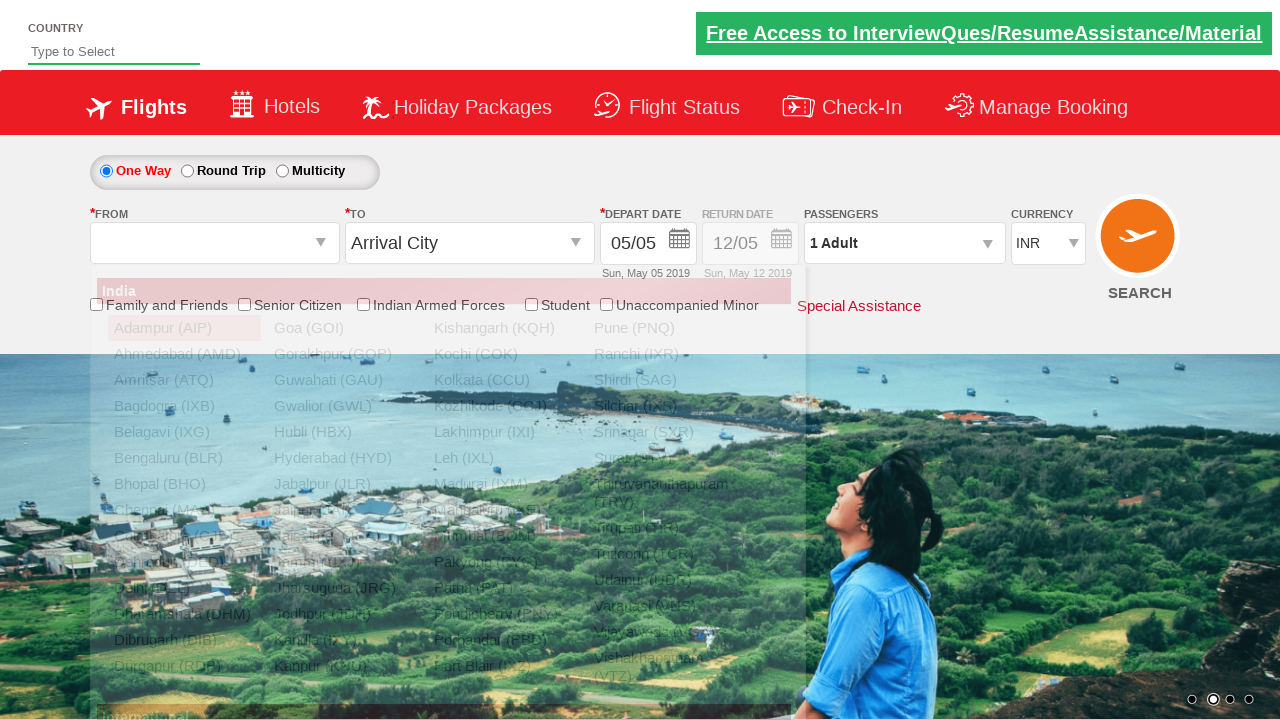

Located origin dropdown options
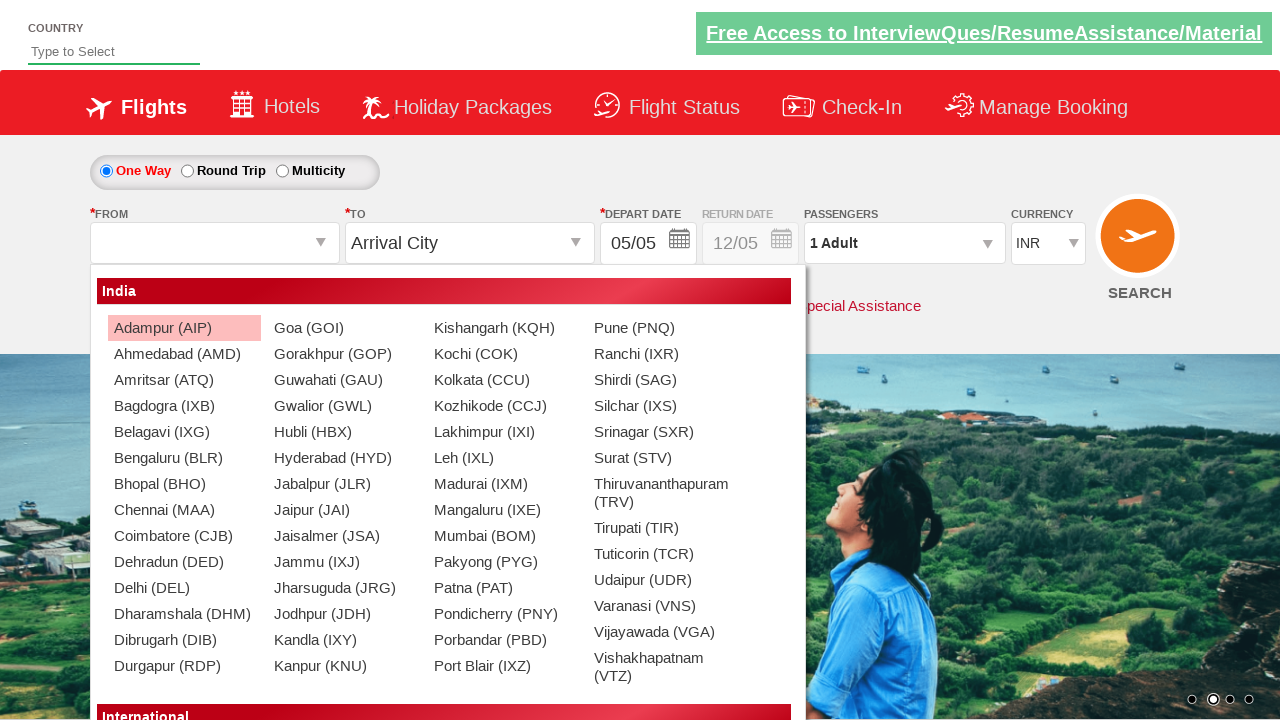

Selected Bengaluru (BLR) as origin station at (177, 458) on xpath=//div[@id='dropdownGroup1']//child::div[@class='dropdownDiv']//child::ul[1
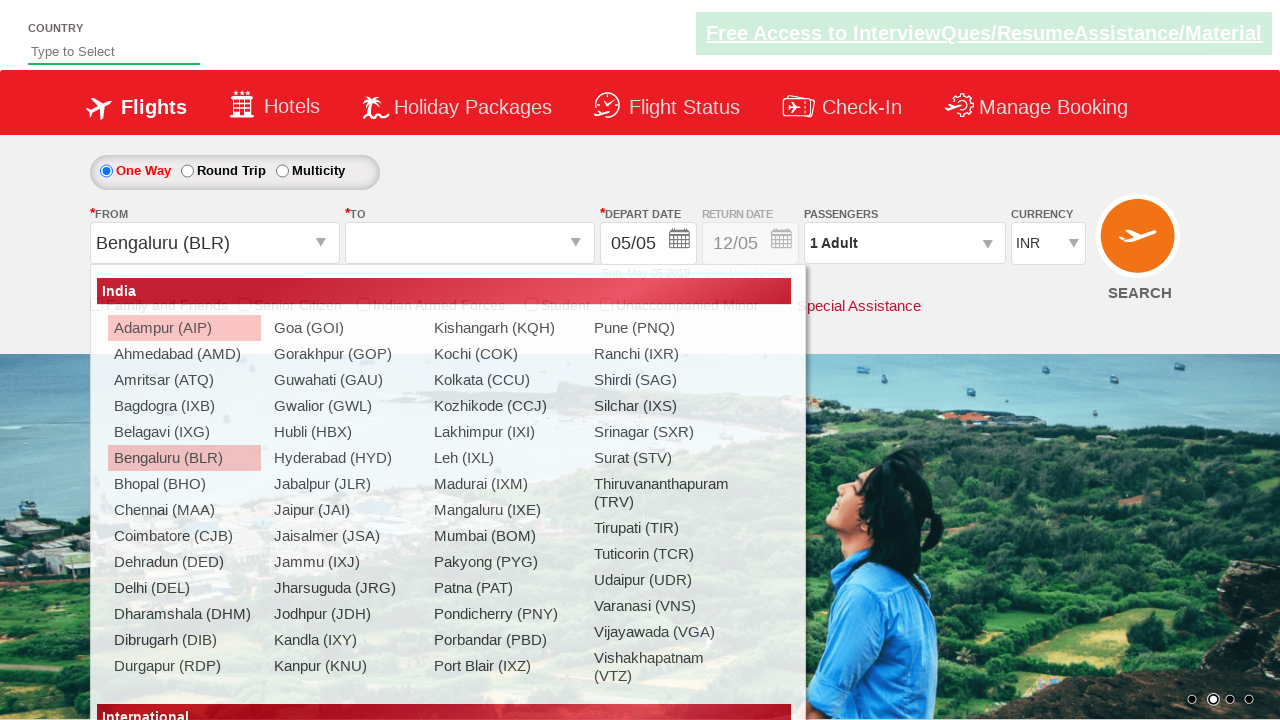

Located destination dropdown options
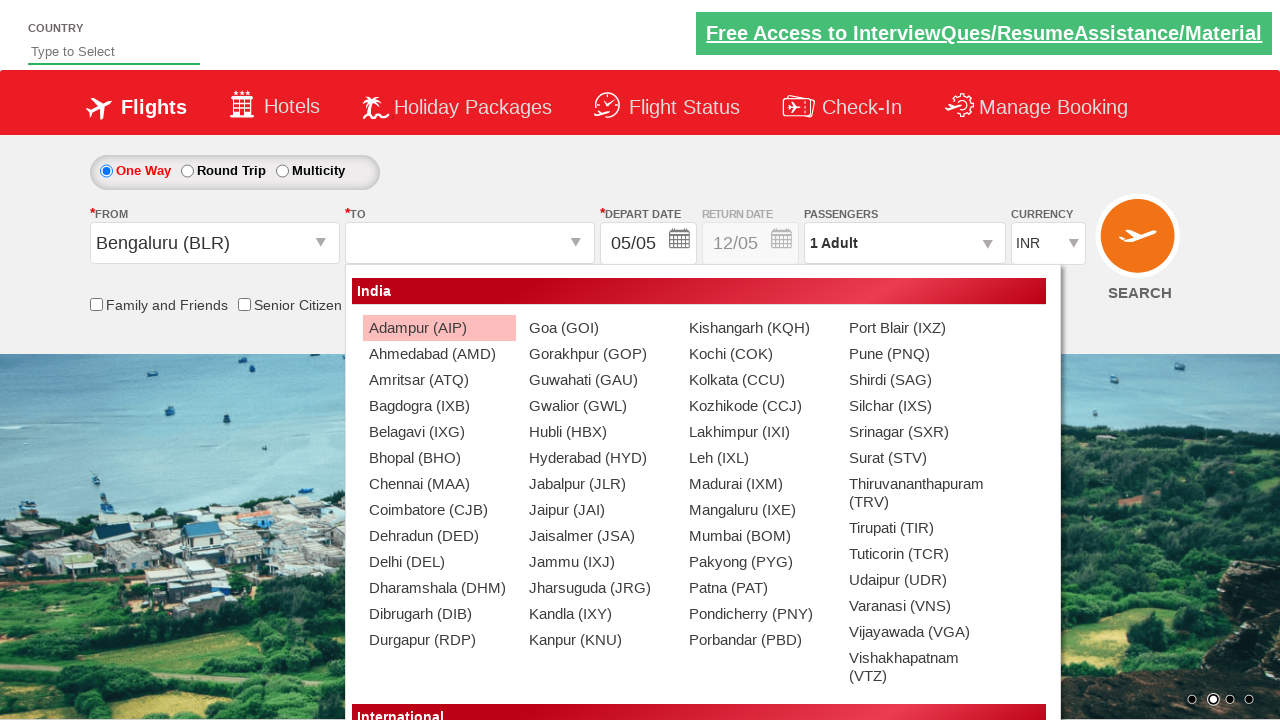

Selected Dehradun (DED) as destination station at (432, 536) on (//div[@id='dropdownGroup1']//child::div[@class='dropdownDiv']//child::ul[1])[2]
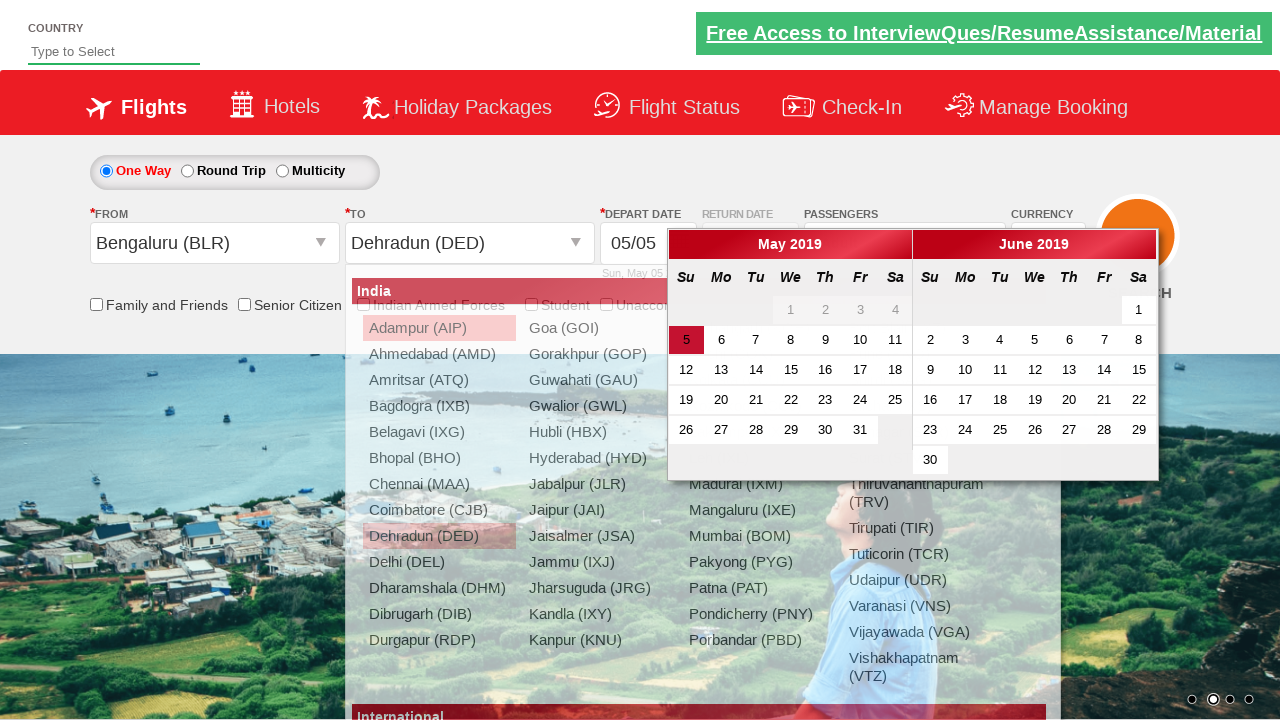

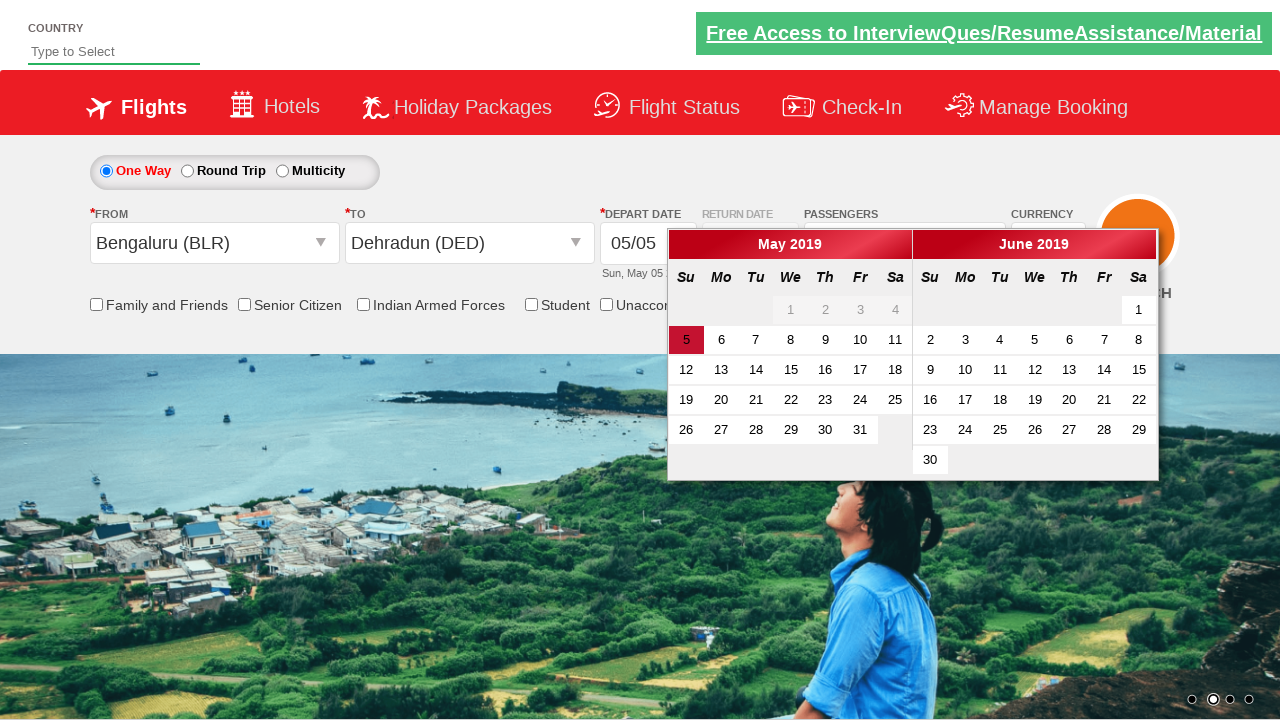